Tests browser window management by opening a page, then opening a new browser window and navigating to a different website (OrangeHRM).

Starting URL: https://demo.nopcommerce.com/

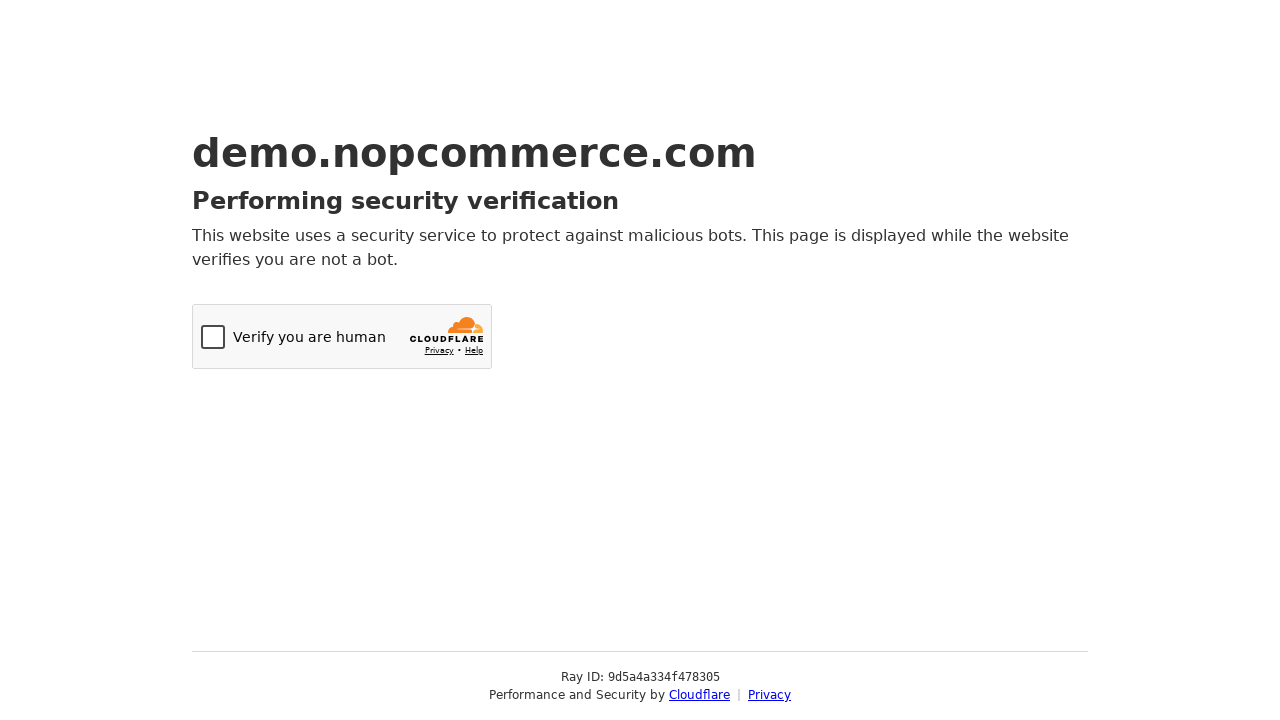

Opened a new browser window/page
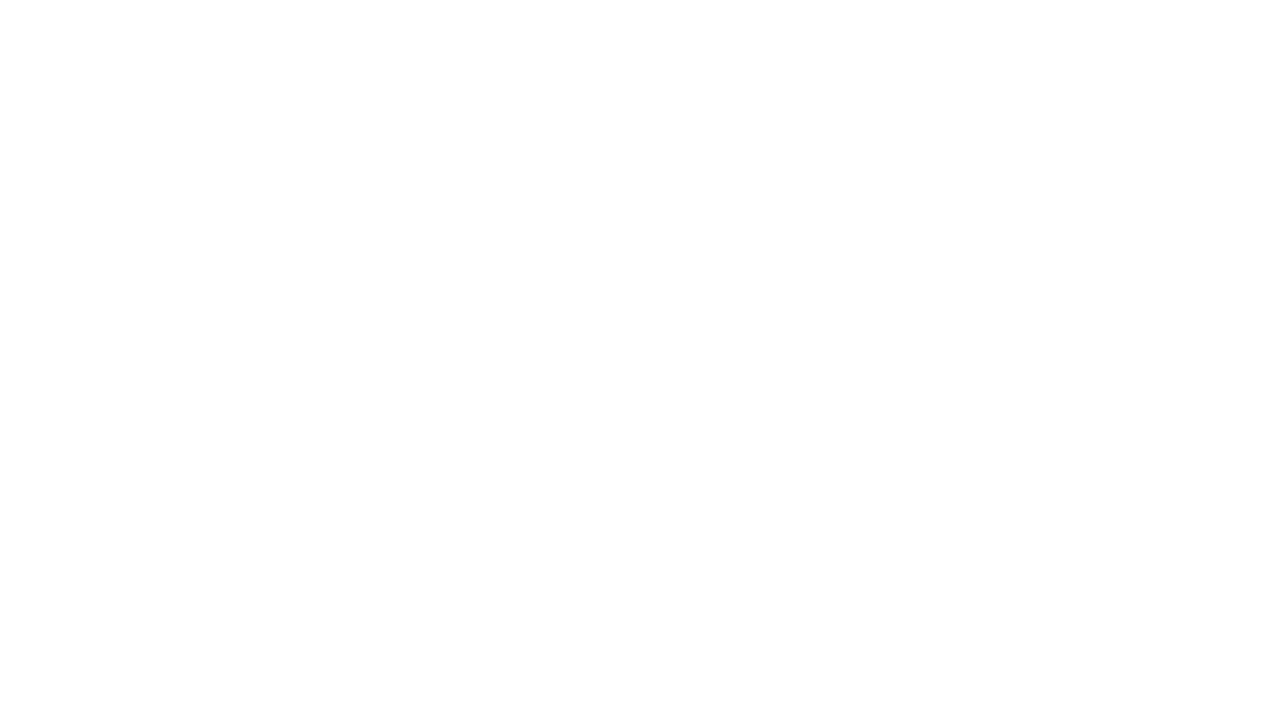

Navigated to OrangeHRM website in new window
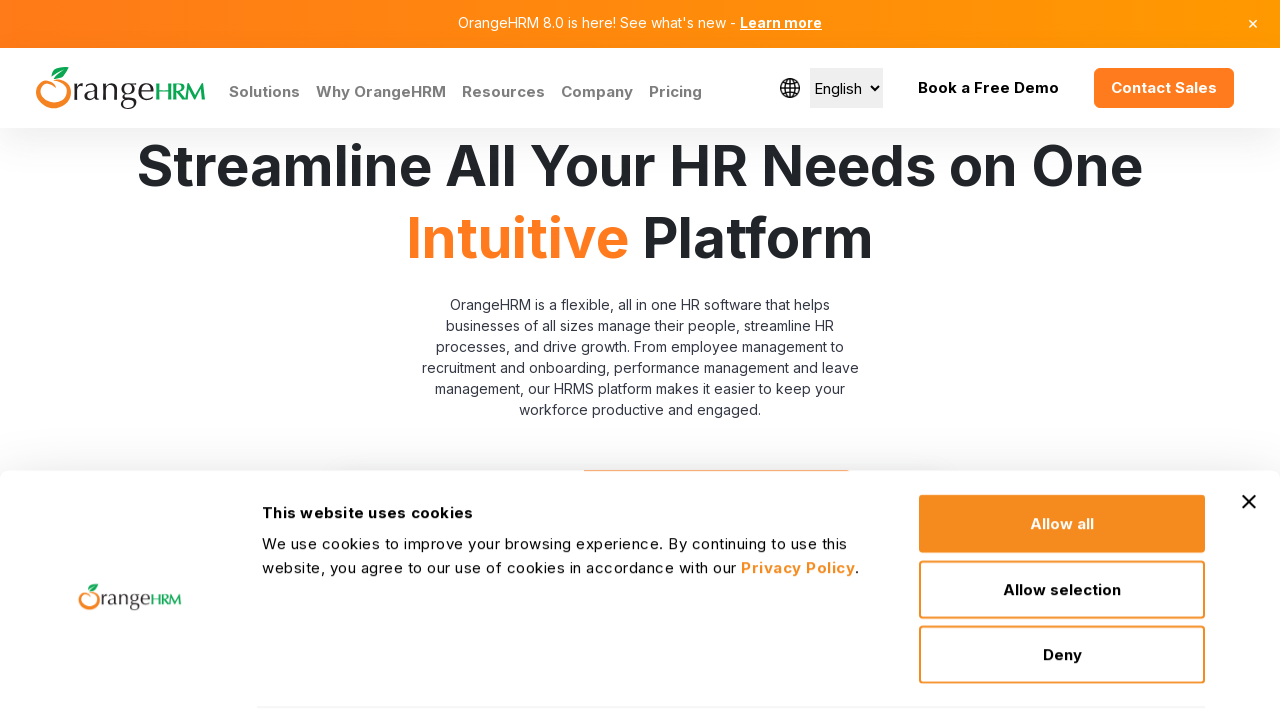

OrangeHRM page loaded successfully
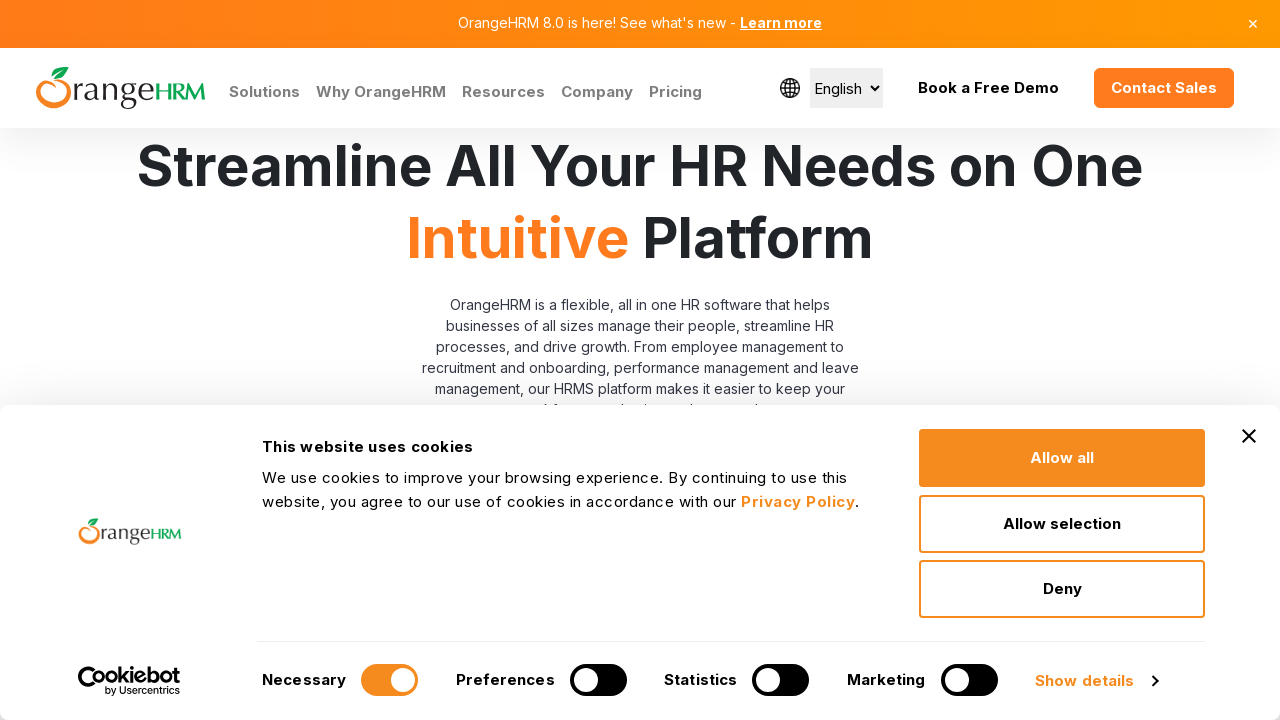

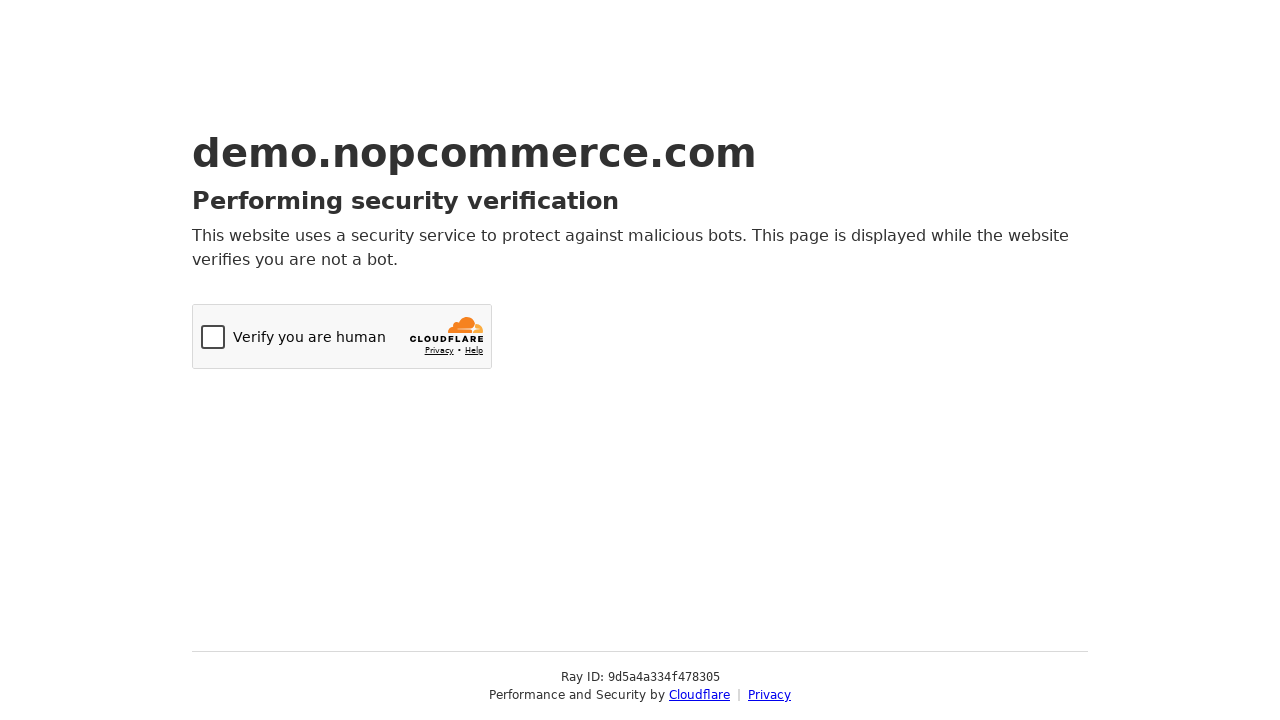